Tests sorting the "Due" column using semantic class attributes on the second table with helpful markup.

Starting URL: http://the-internet.herokuapp.com/tables

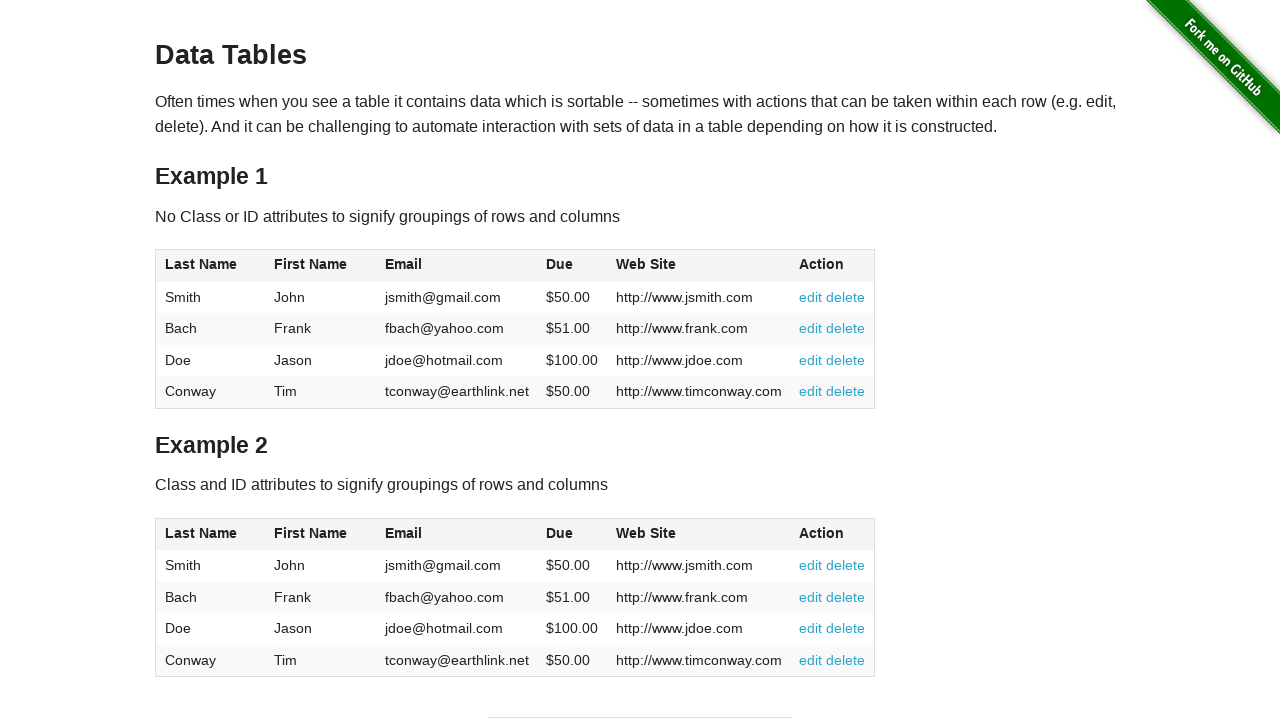

Clicked Due column header on second table with helpful markup at (560, 533) on #table2 thead .dues
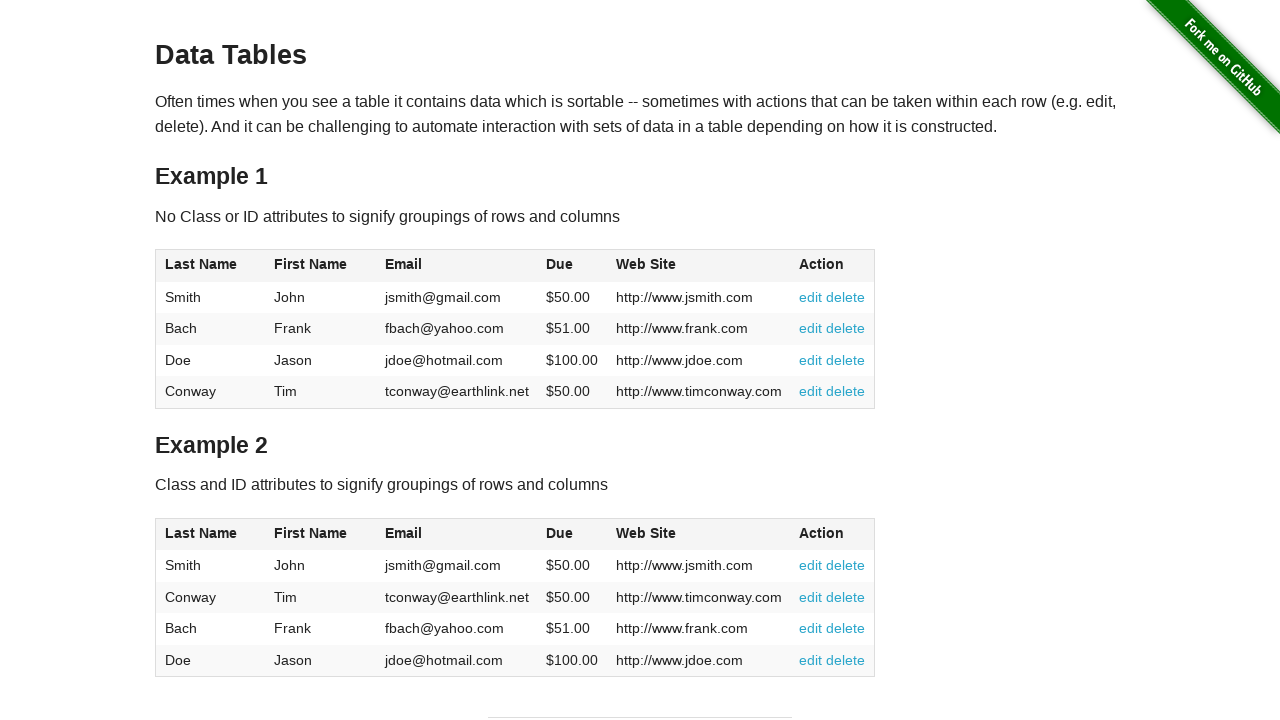

Due column data loaded in second table
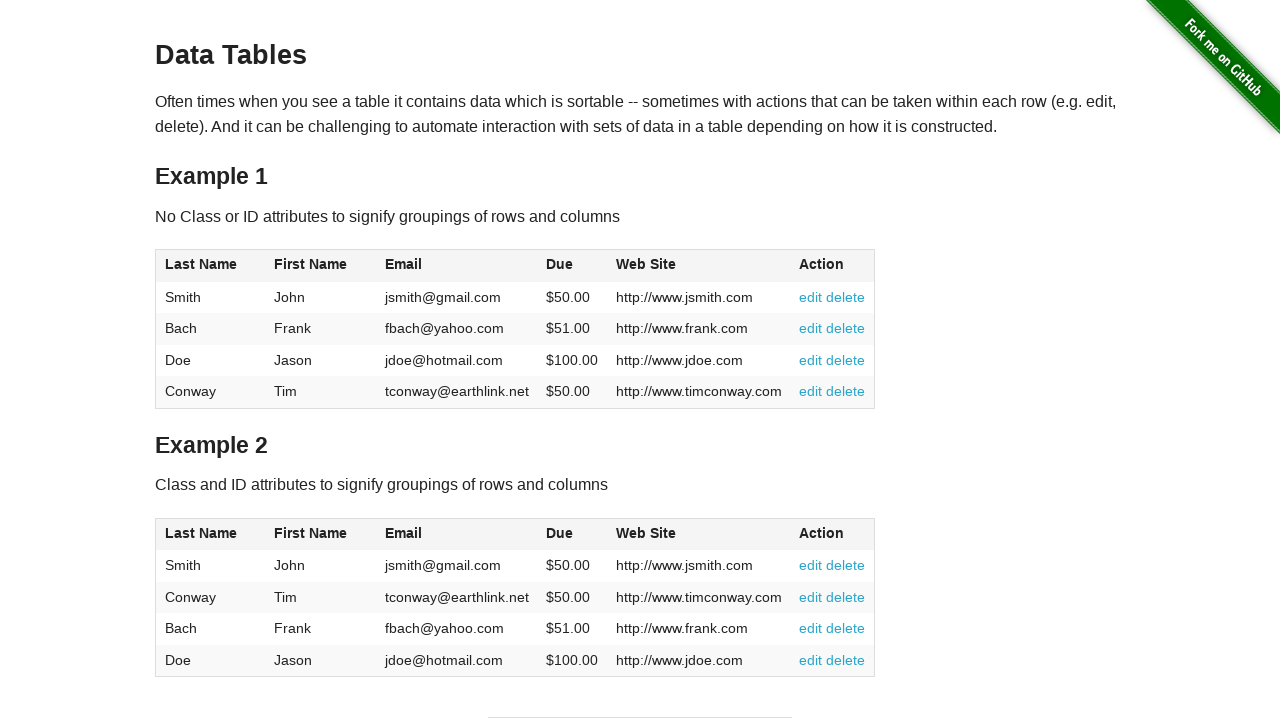

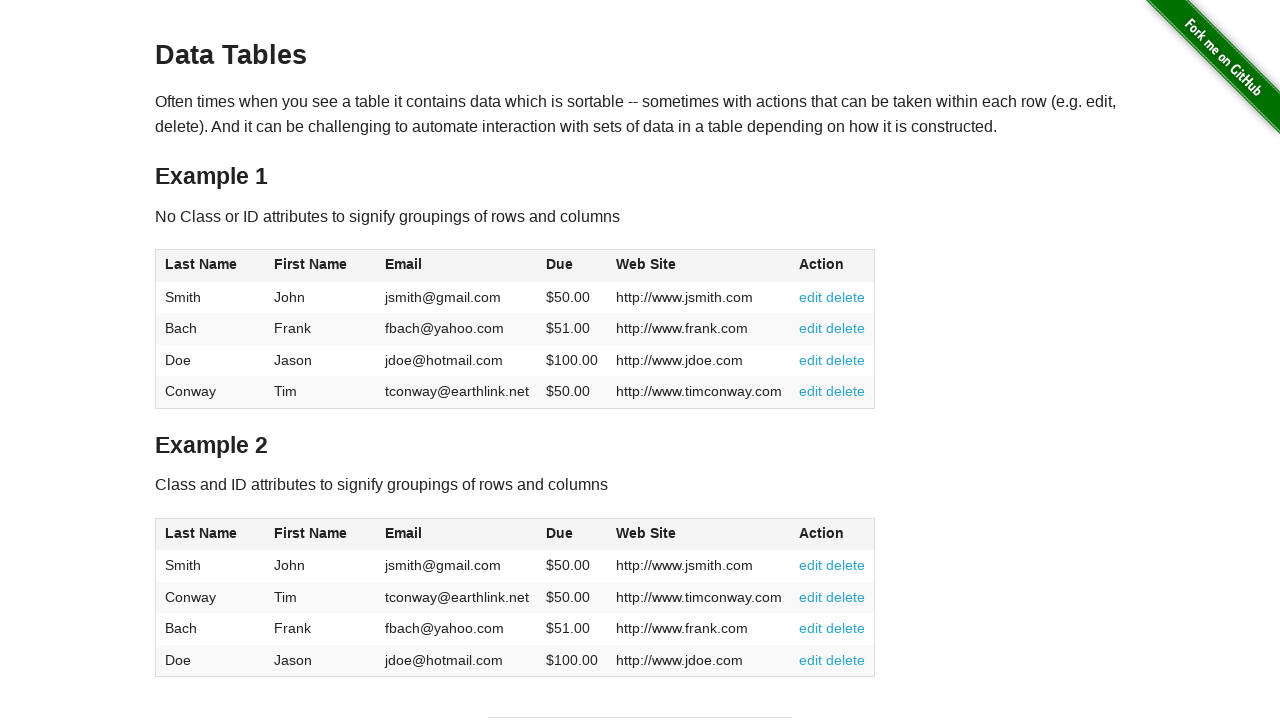